Tests form filling with parameterized names and a fixed email, verifying the output displays both values

Starting URL: https://demoqa.com/text-box

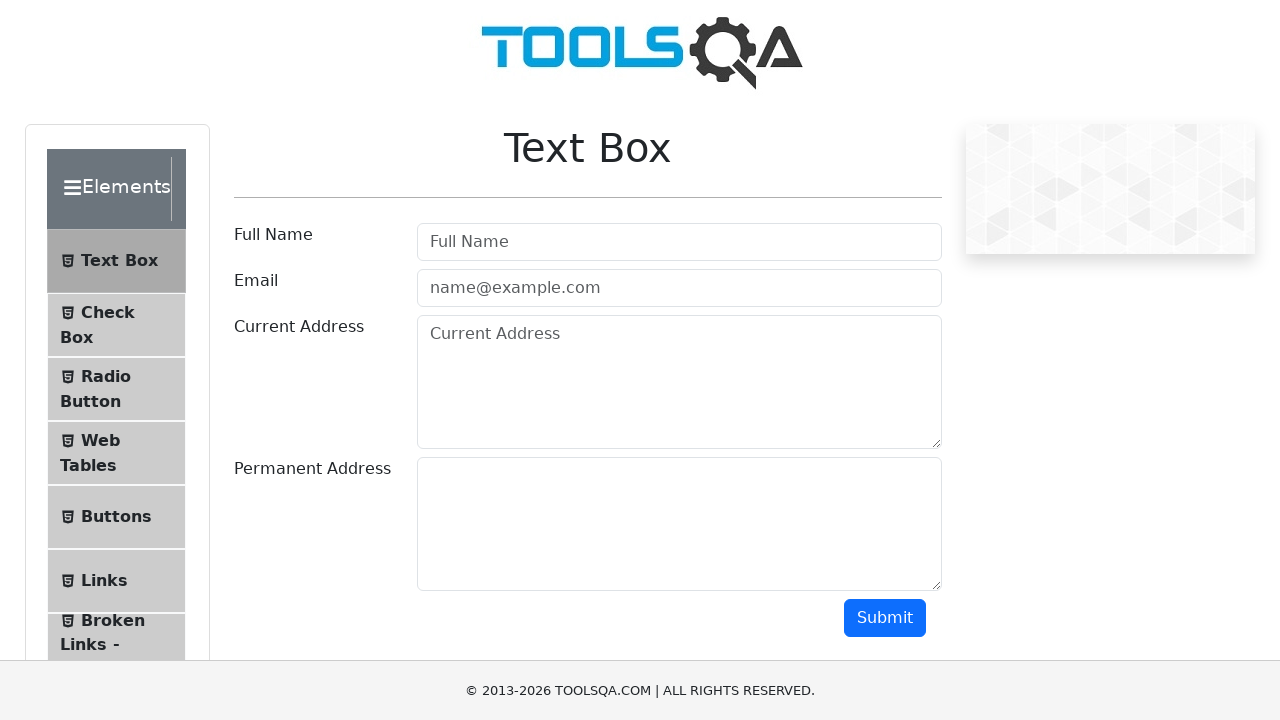

Filled name field with 'Anna Petrova' on #userName
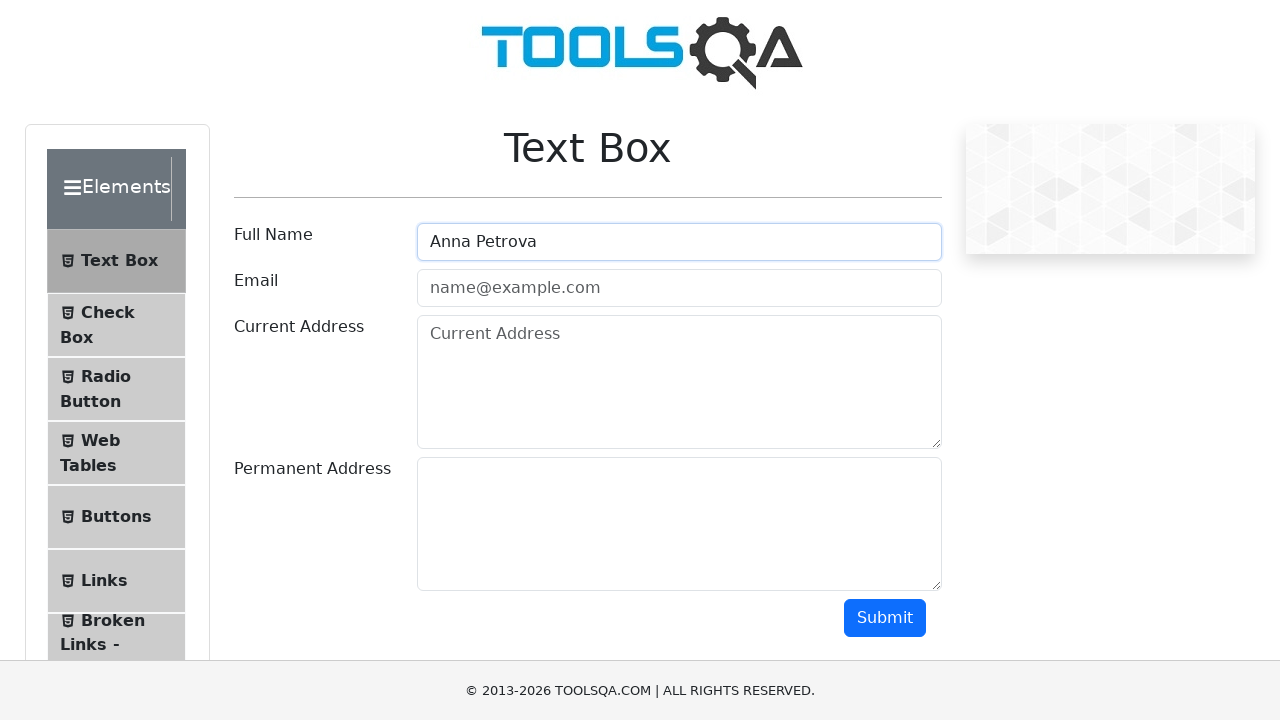

Filled email field with 'test@test.ru' on #userEmail
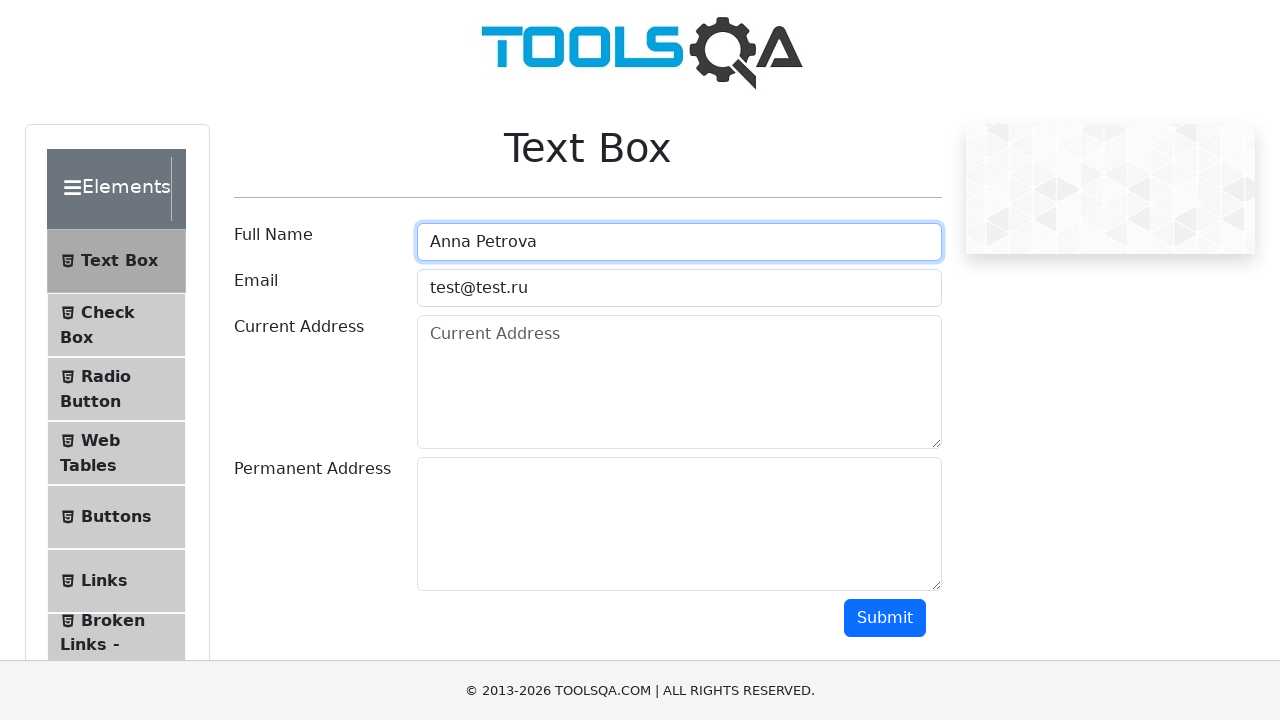

Clicked submit button at (885, 618) on #submit
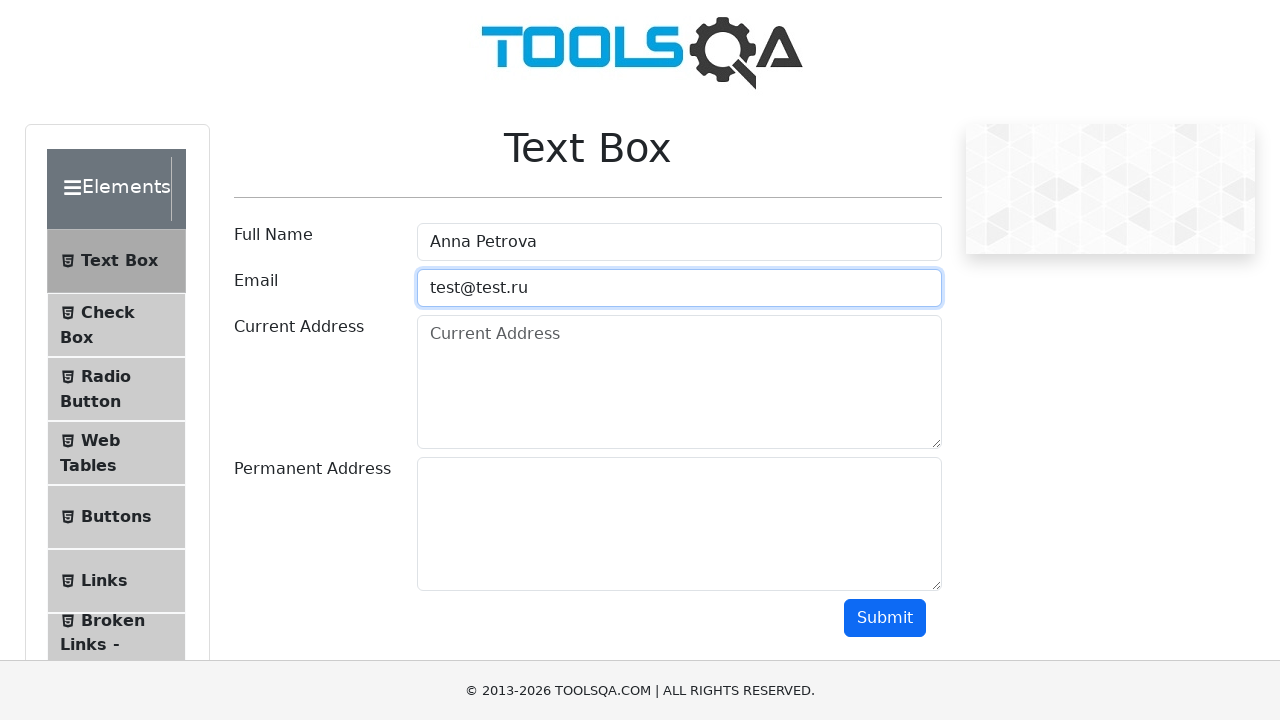

Output element loaded
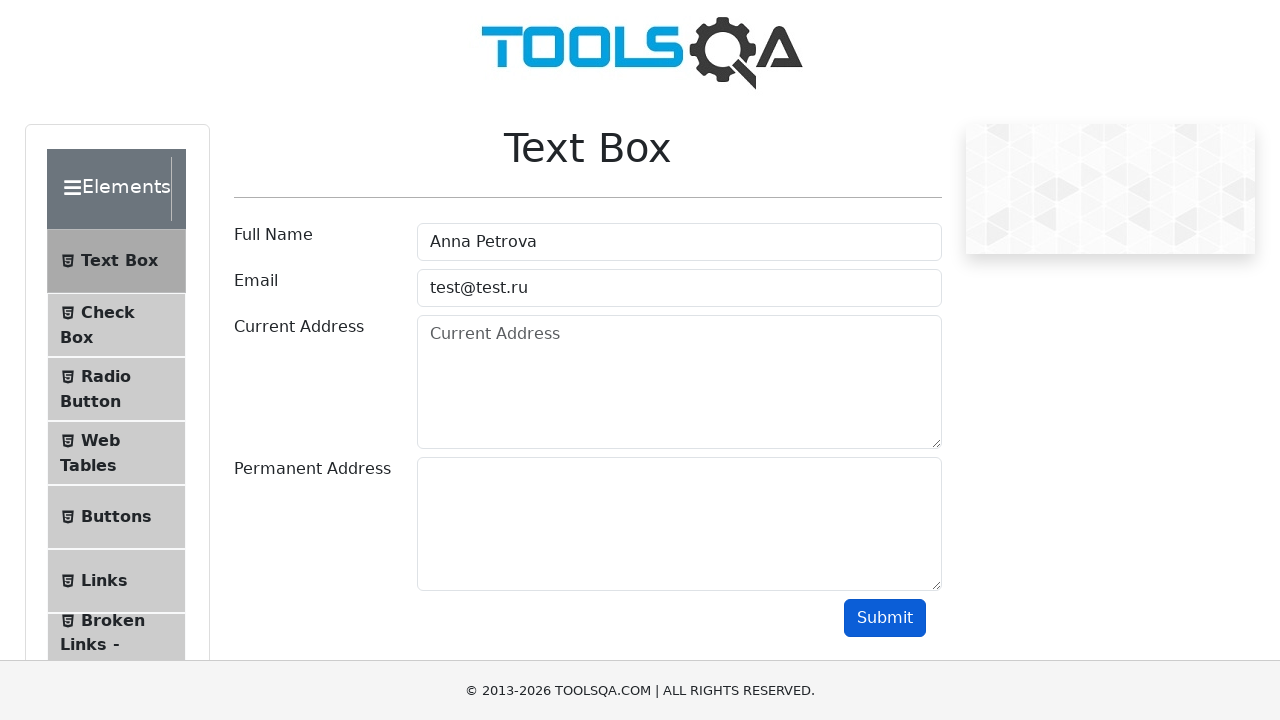

Verified output contains 'Anna Petrova'
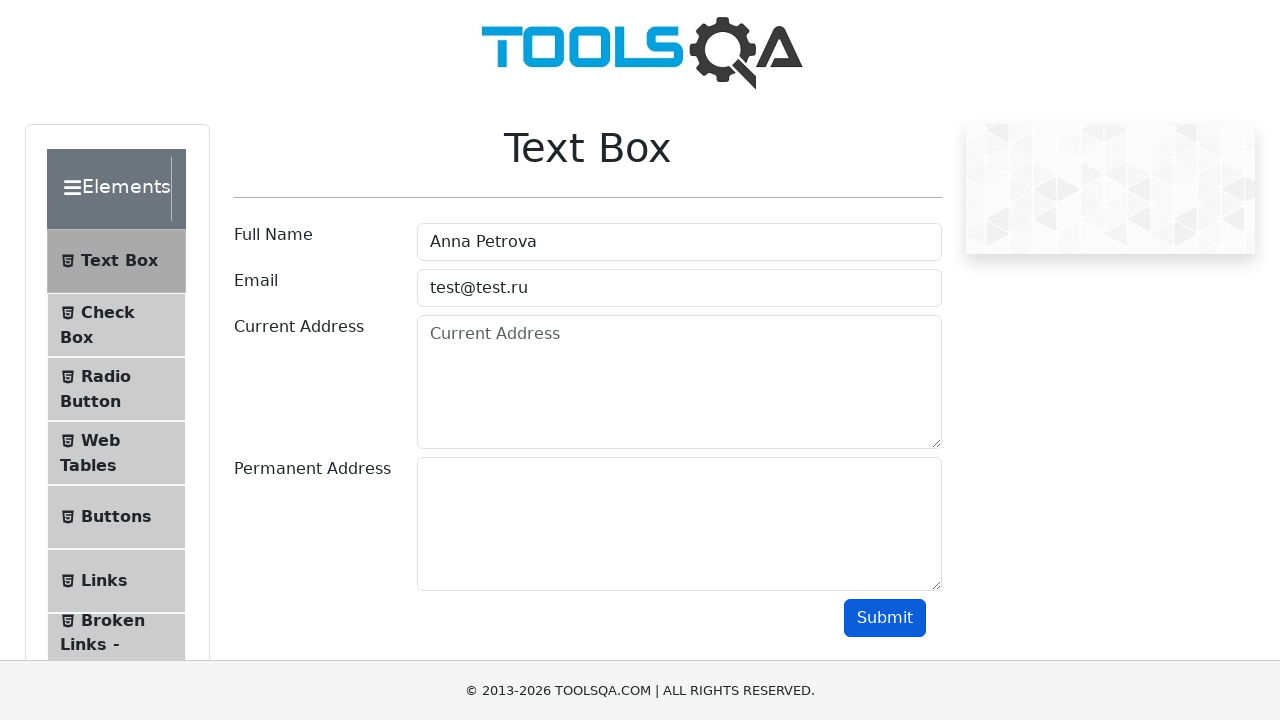

Verified output contains 'test@test.ru'
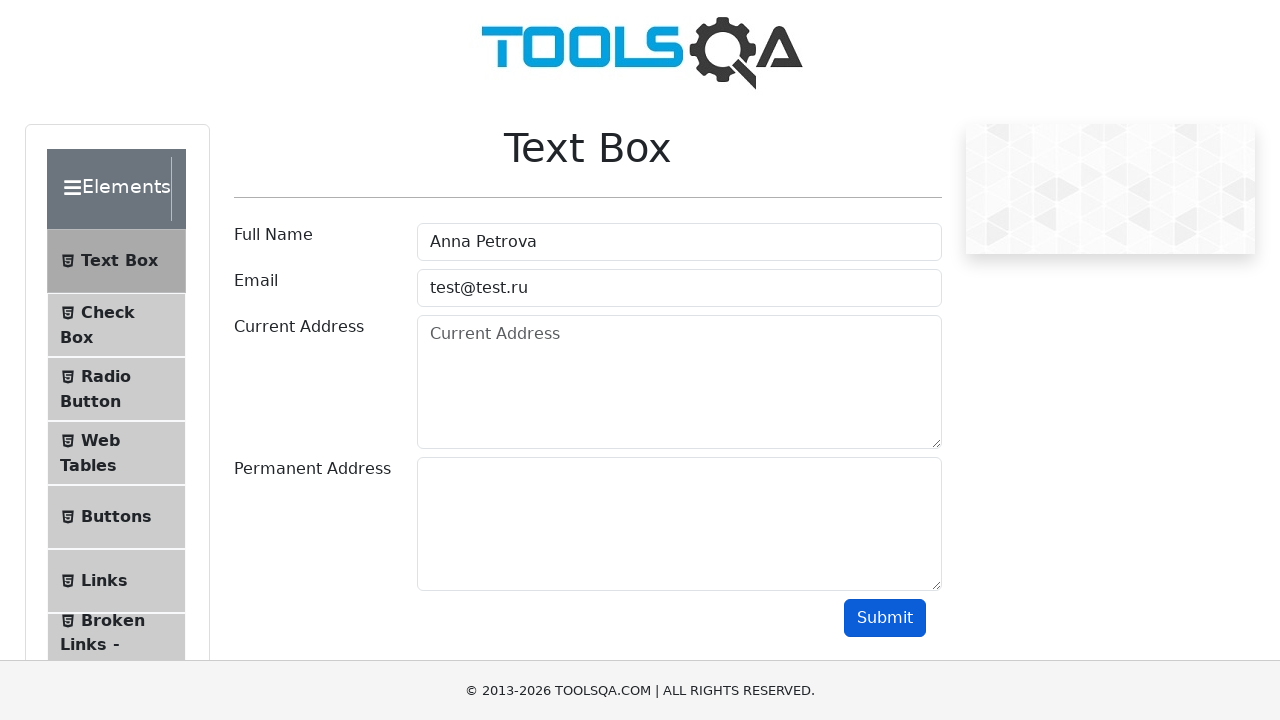

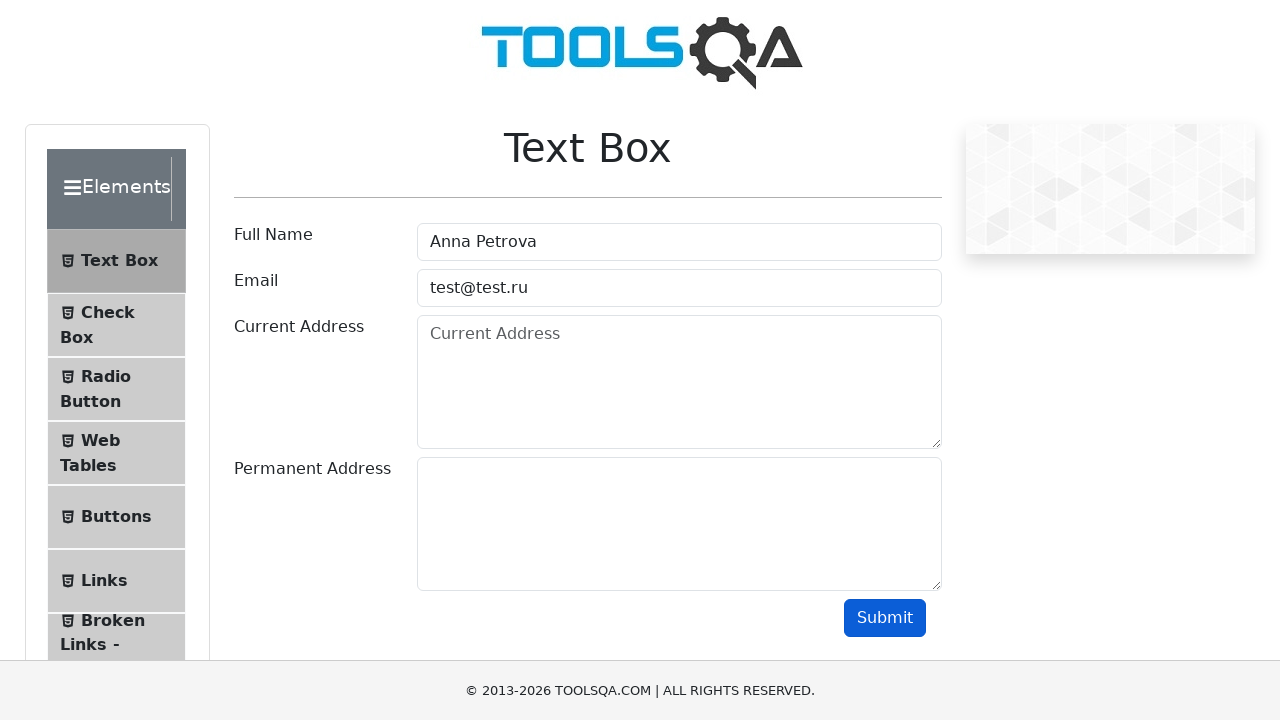